Tests adding a todo item with different text ("Learn Javascript") to verify the todo application works with various inputs

Starting URL: https://lambdatest.github.io/sample-todo-app/

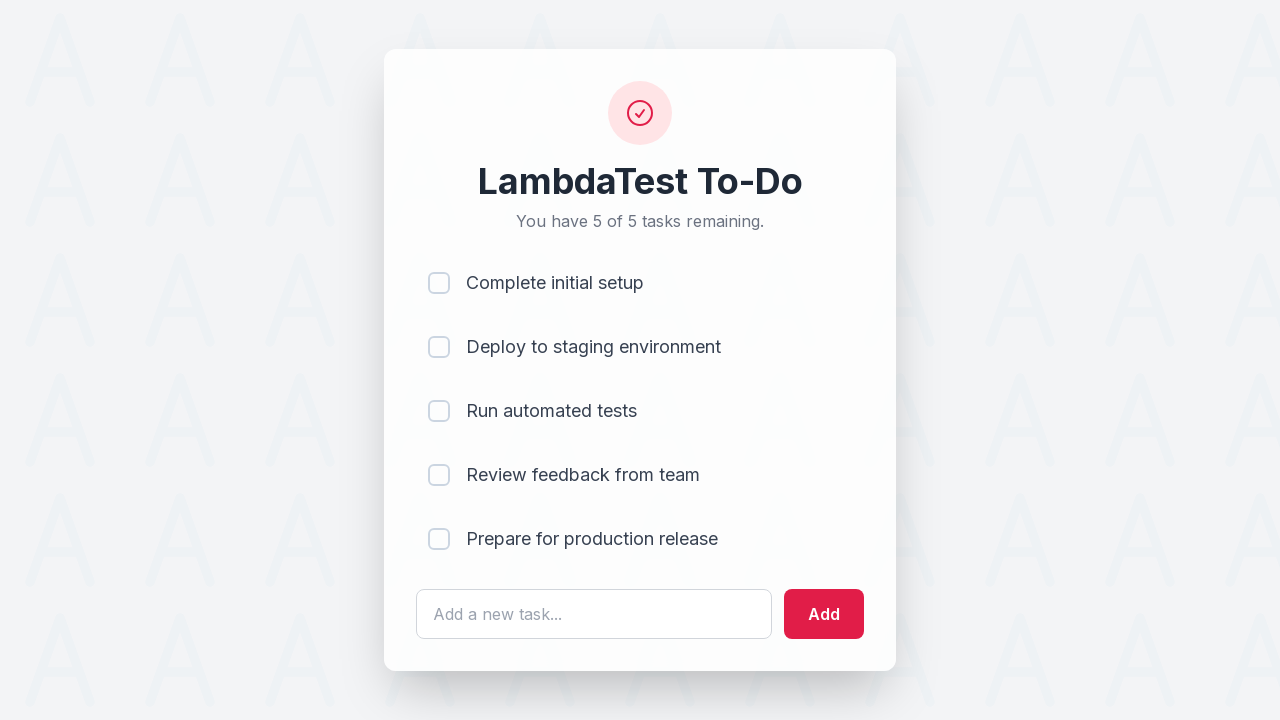

Filled todo input field with 'Learn Javascript' on #sampletodotext
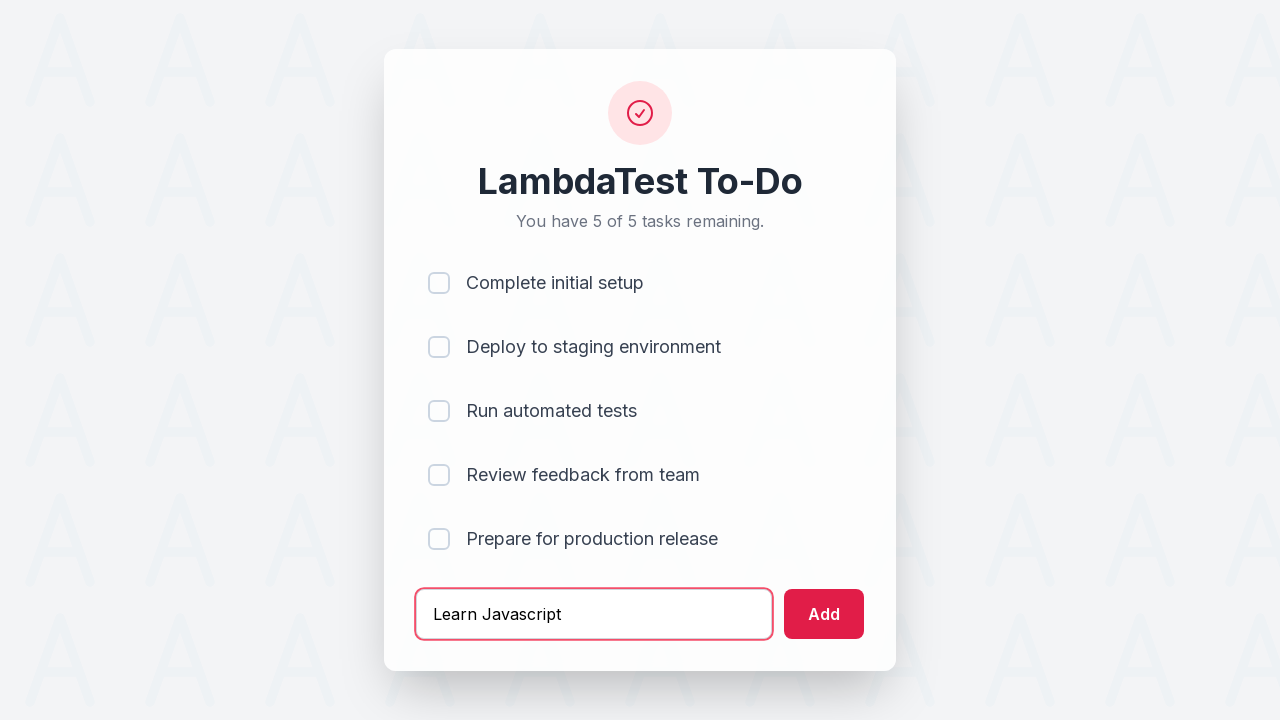

Pressed Enter to add the todo item on #sampletodotext
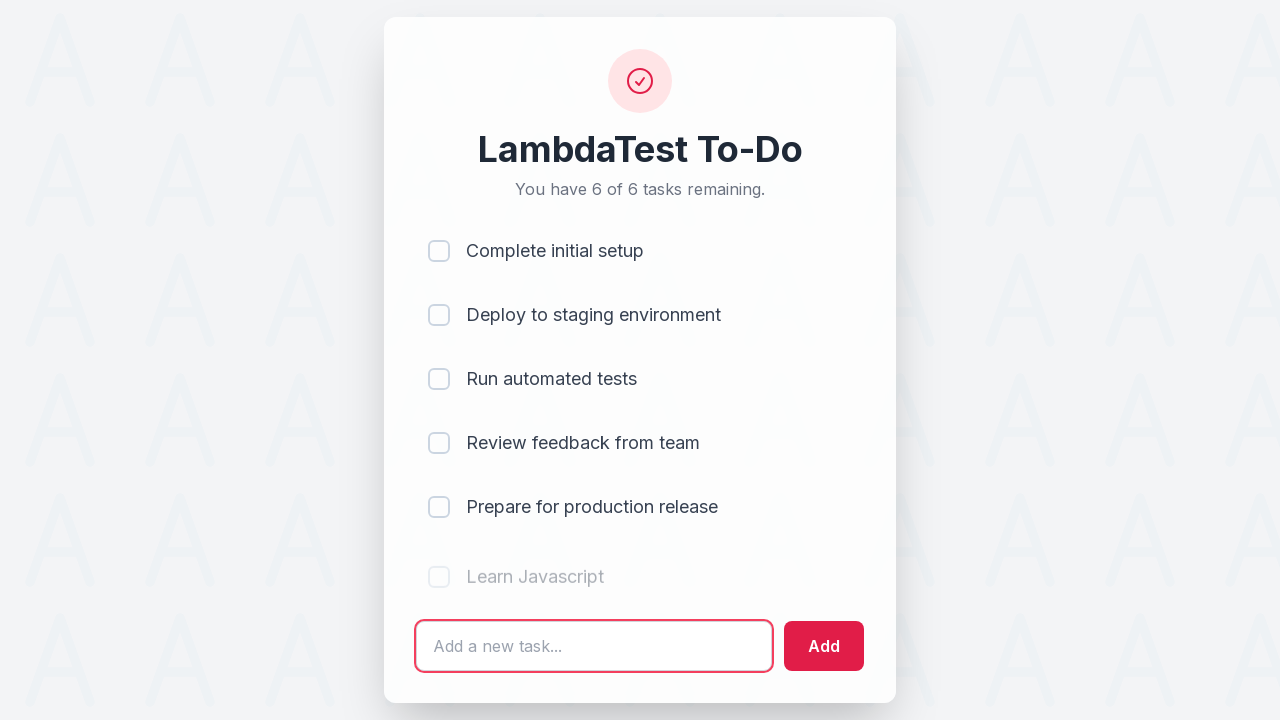

New todo item appeared in the list
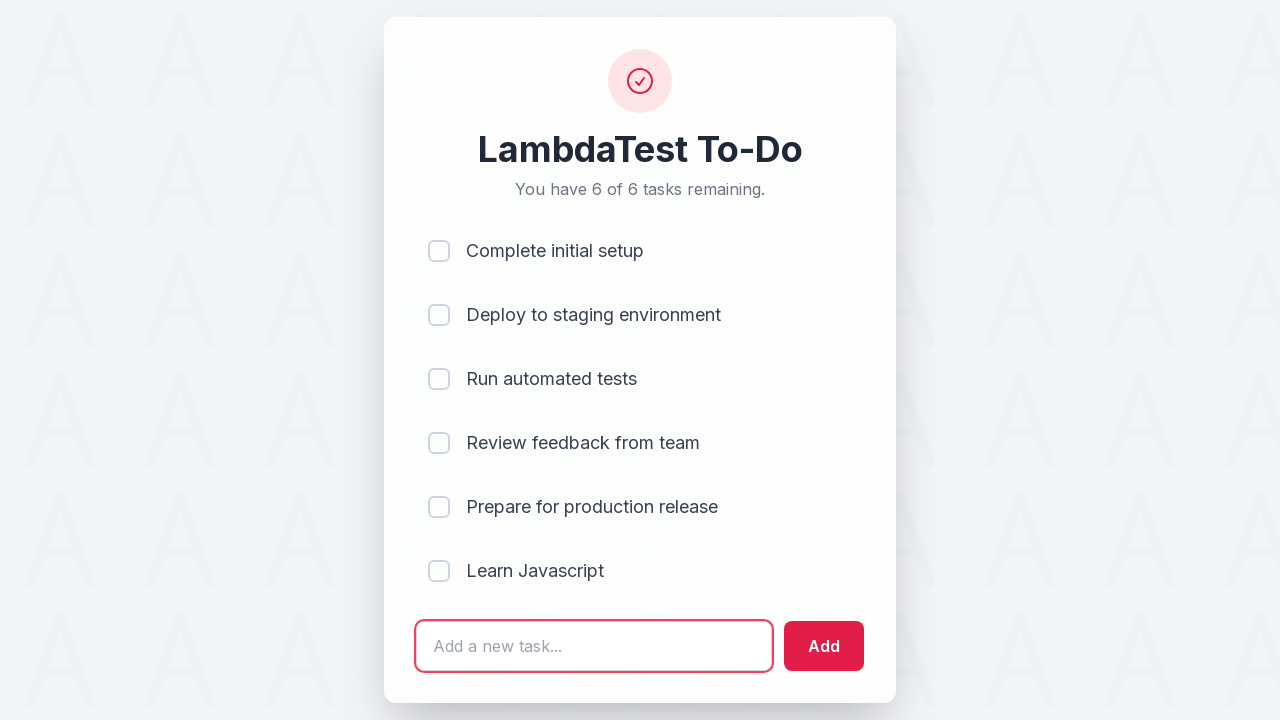

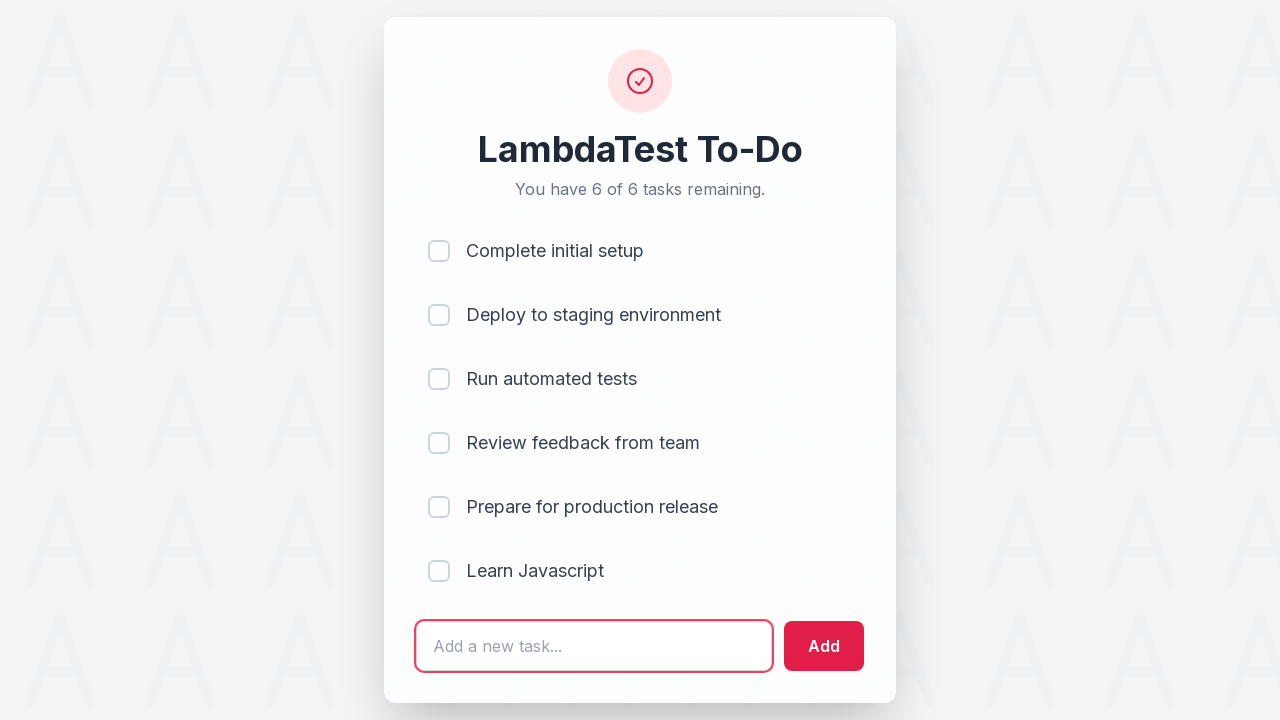